Tests a math form by reading a value from the page, calculating a mathematical function (log of absolute value of 12*sin(x)), entering the result, checking a checkbox, selecting a radio button, and submitting the form.

Starting URL: http://suninjuly.github.io/math.html

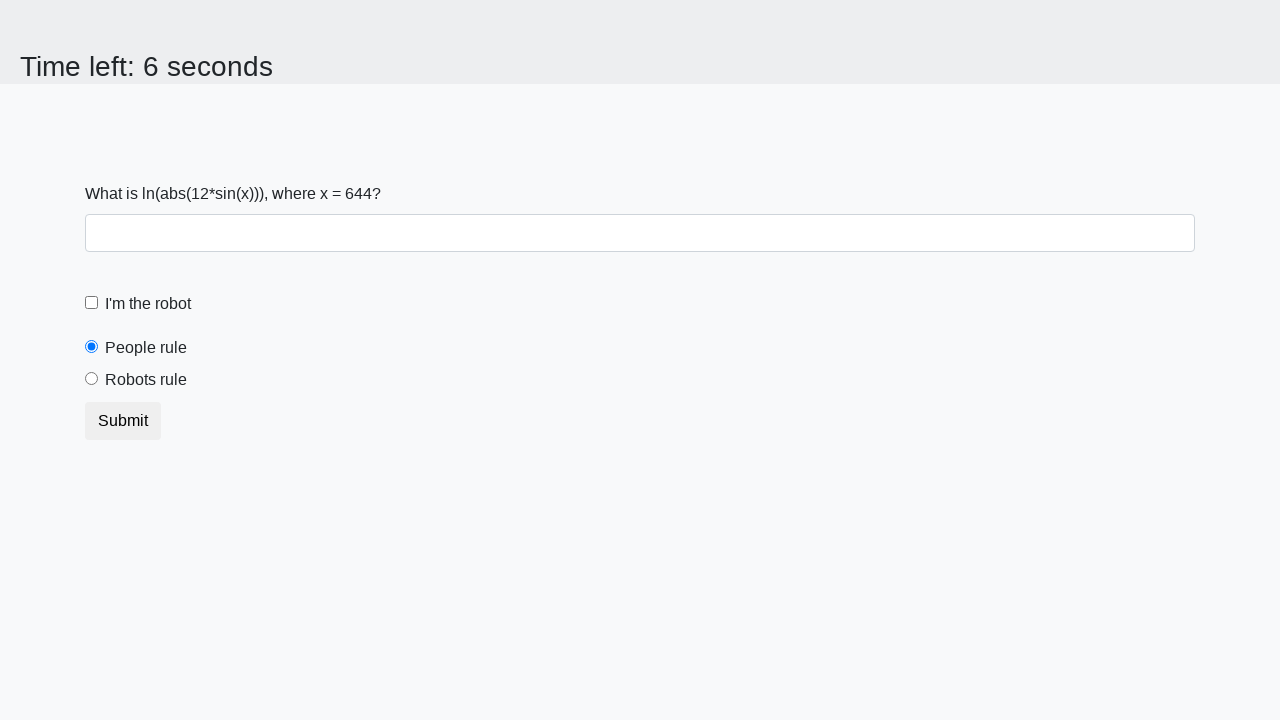

Read x value from the page
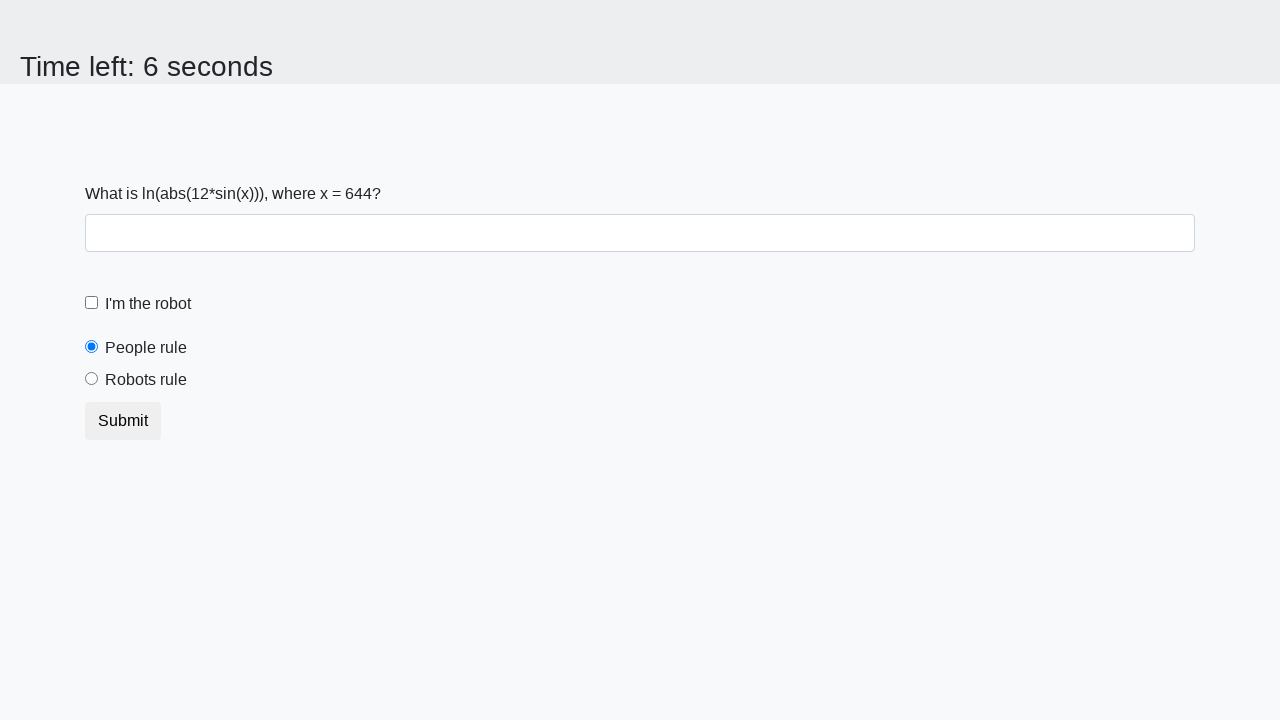

Calculated result: log(|12*sin(644)|) = -1.1460478601263941
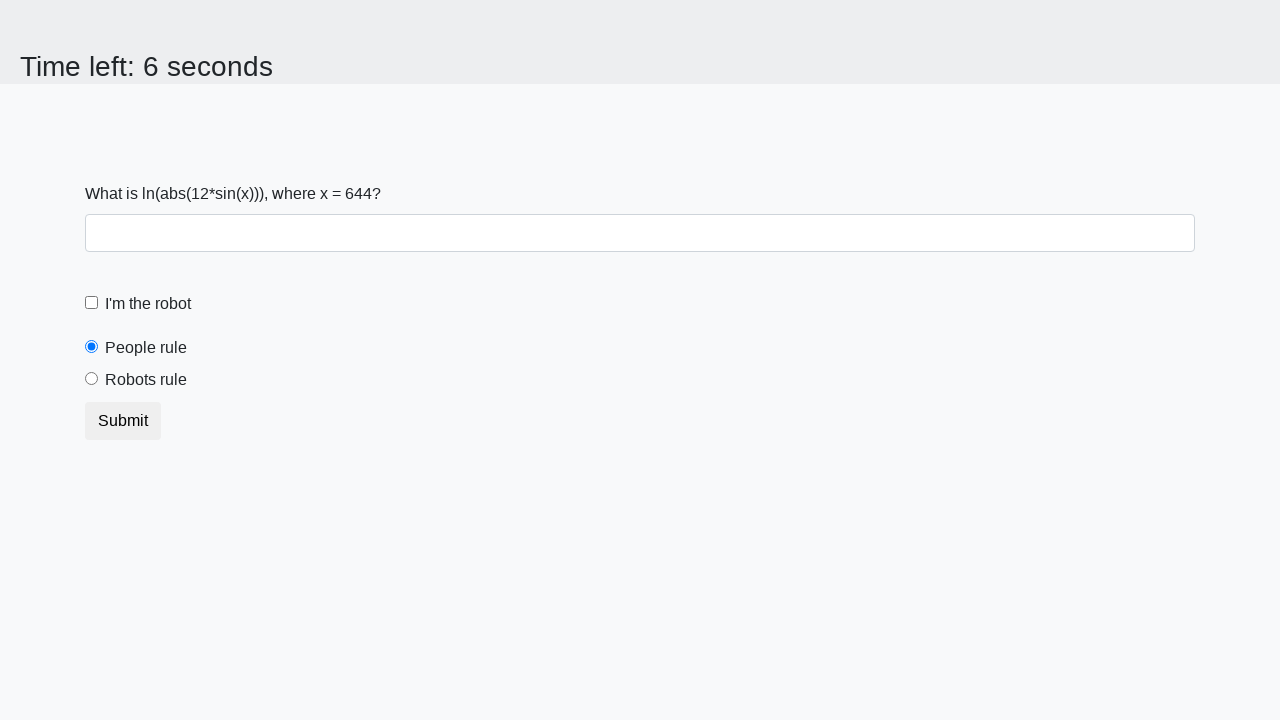

Entered calculated answer '-1.1460478601263941' in the form control field on .form-control
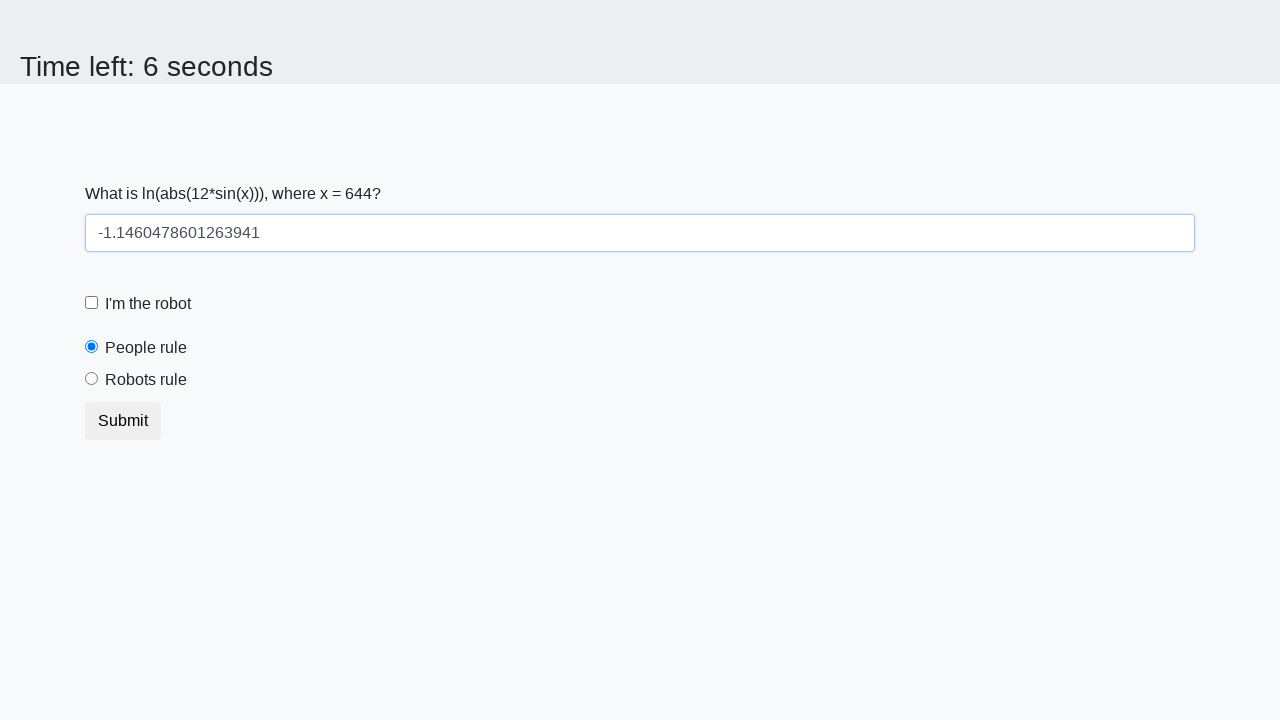

Clicked the robot checkbox at (92, 303) on #robotCheckbox
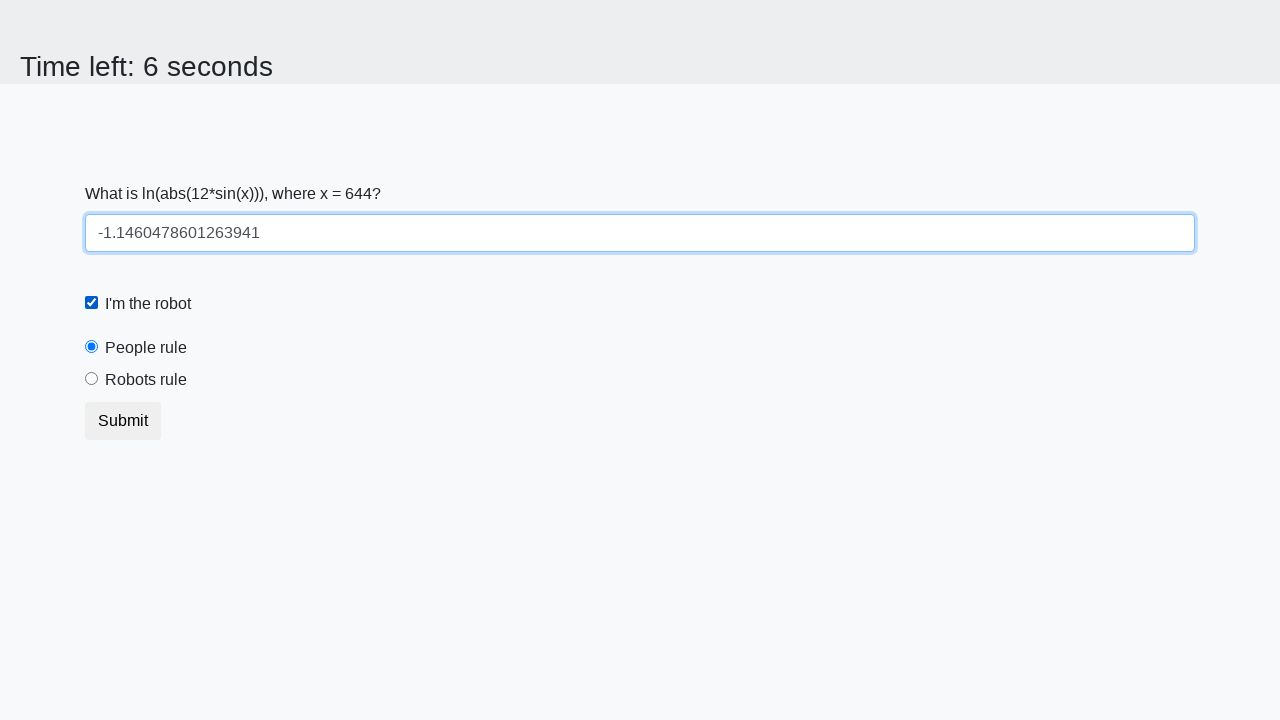

Selected the 'robots rule' radio button at (92, 379) on #robotsRule
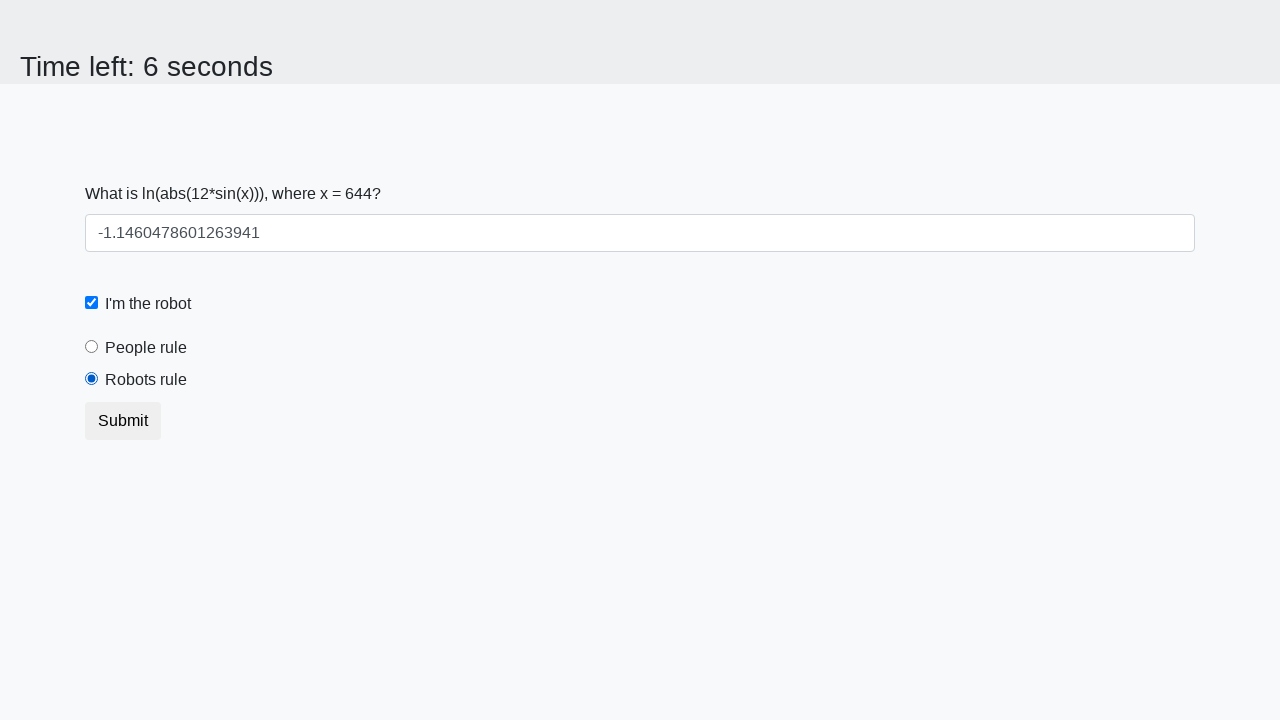

Submitted the form at (123, 421) on button.btn
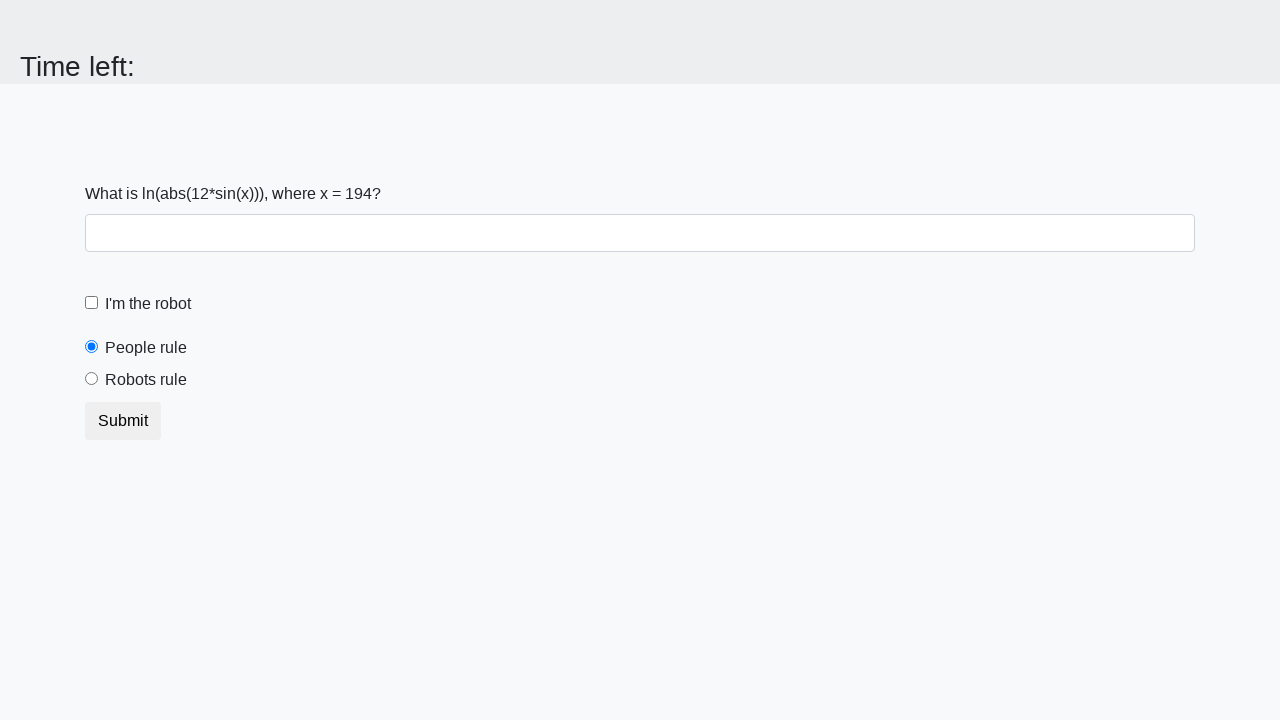

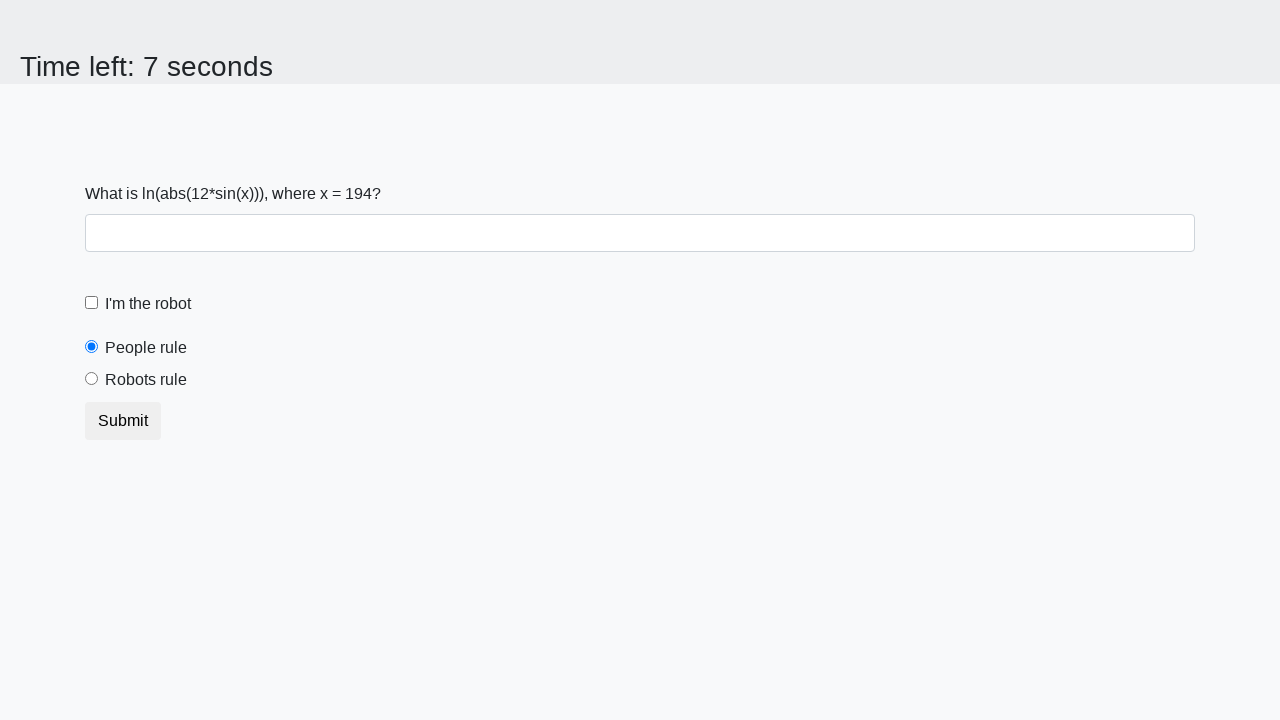